Tests dropdown list by selecting "Option 1" using the select mechanism and verifying the selected option text

Starting URL: http://the-internet.herokuapp.com/dropdown

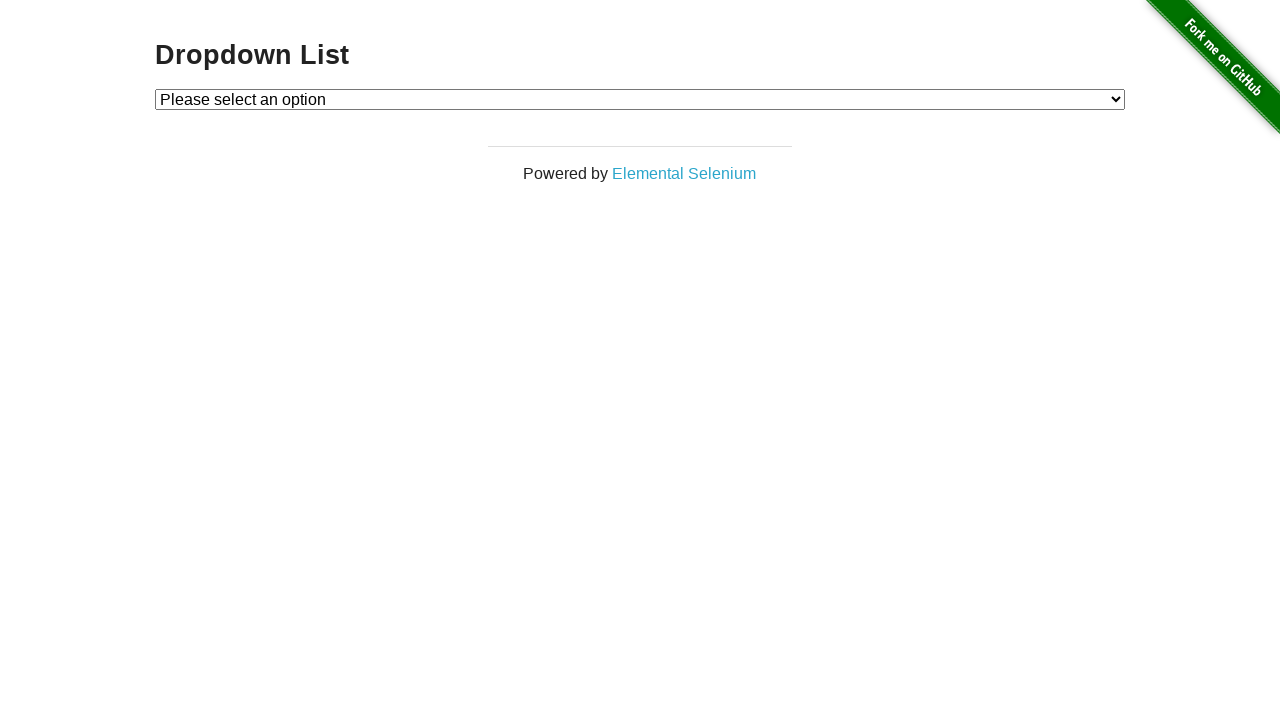

Waited for dropdown element to be available
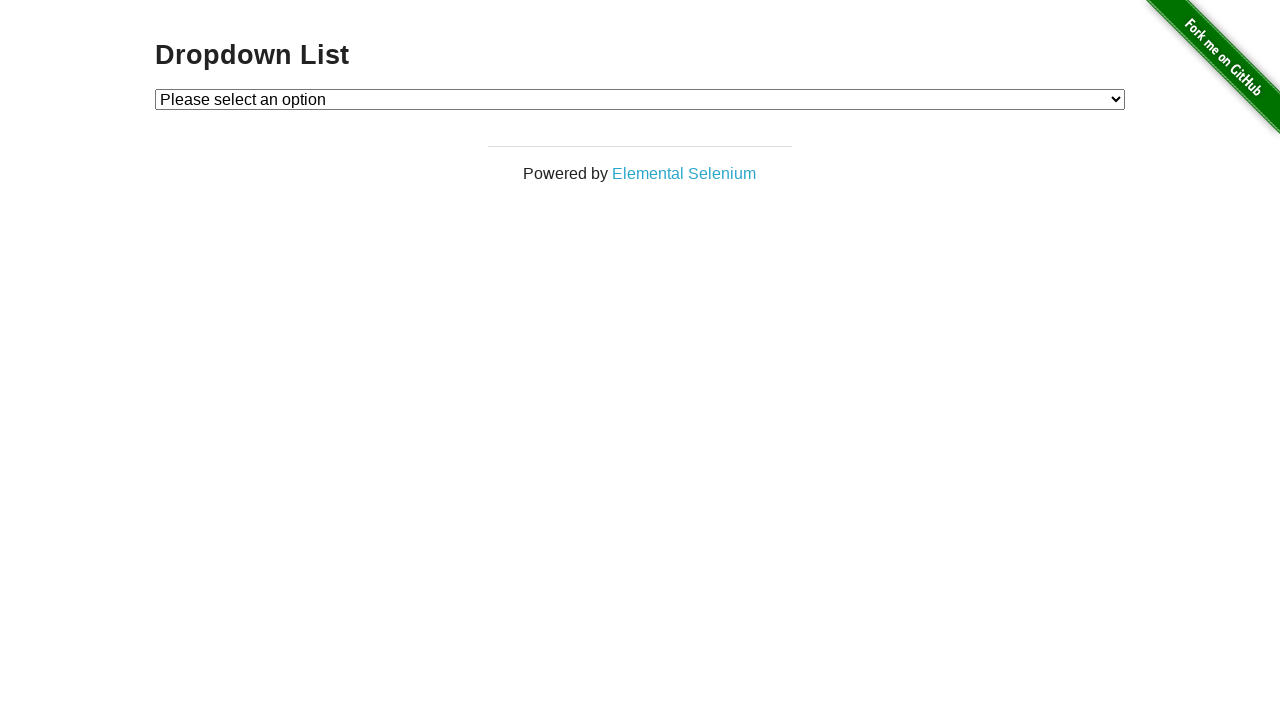

Selected 'Option 1' from dropdown using label on #dropdown
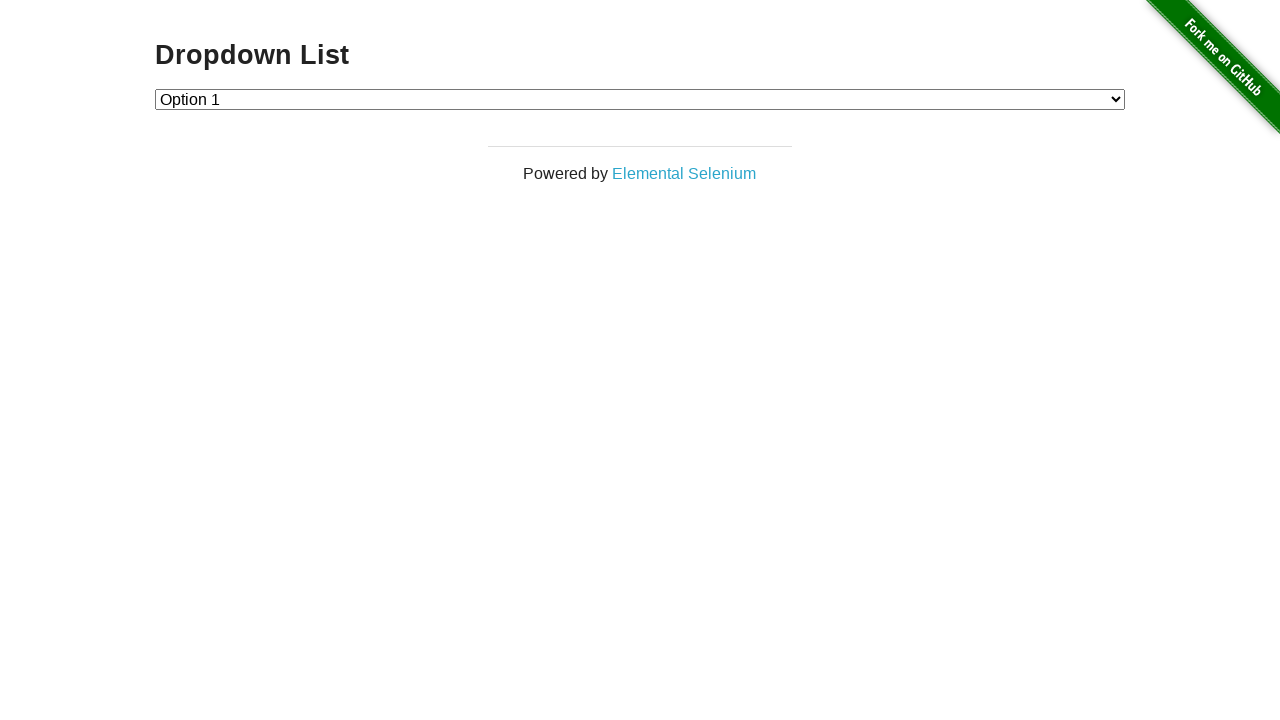

Retrieved selected option text from dropdown
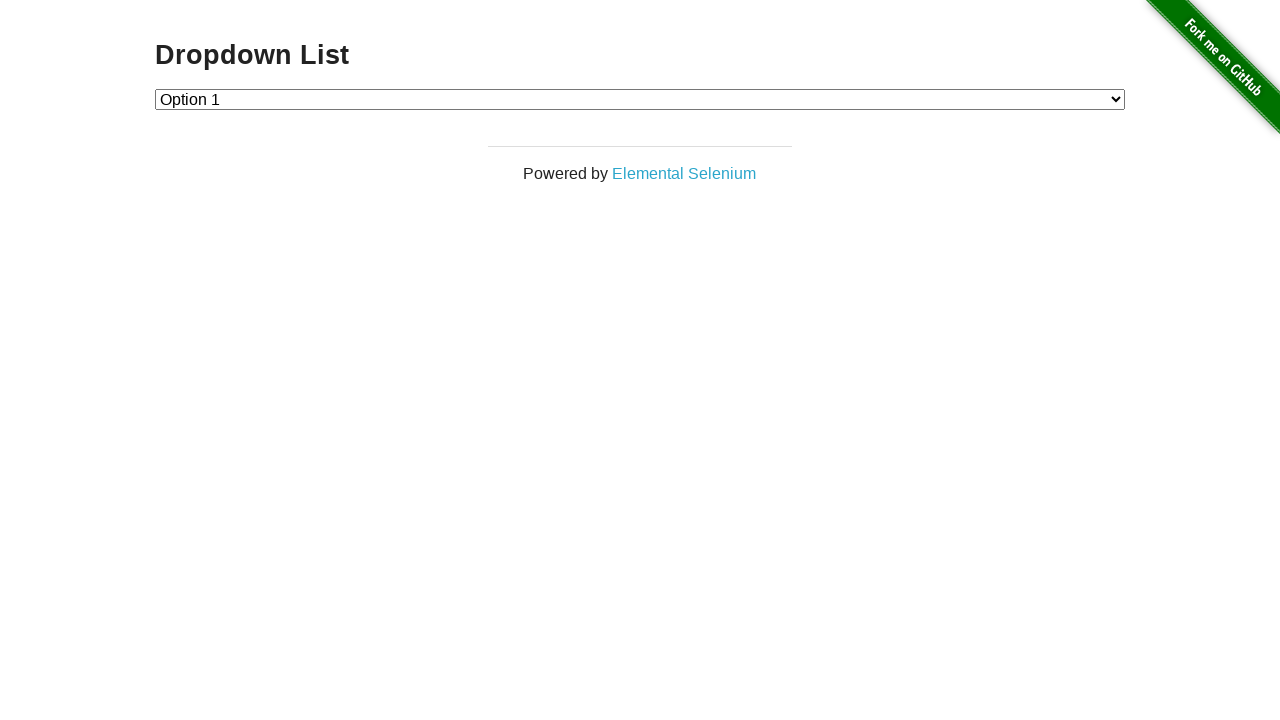

Verified that 'Option 1' is the selected option
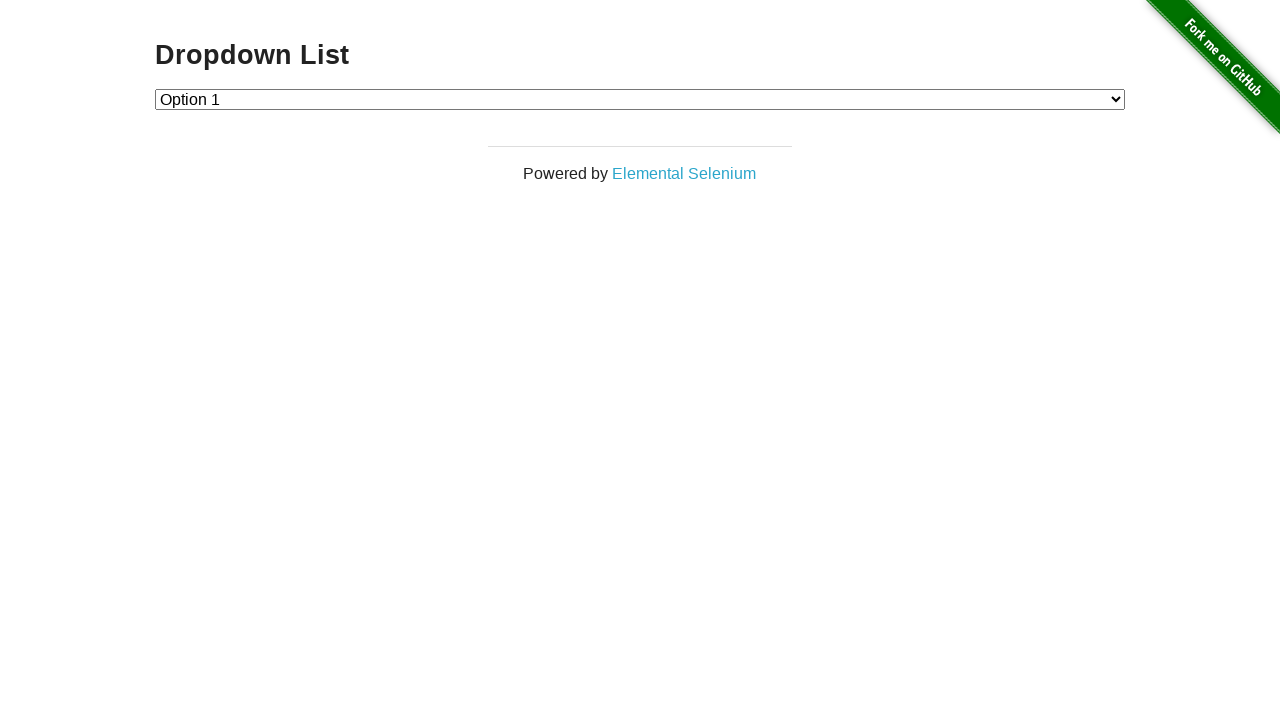

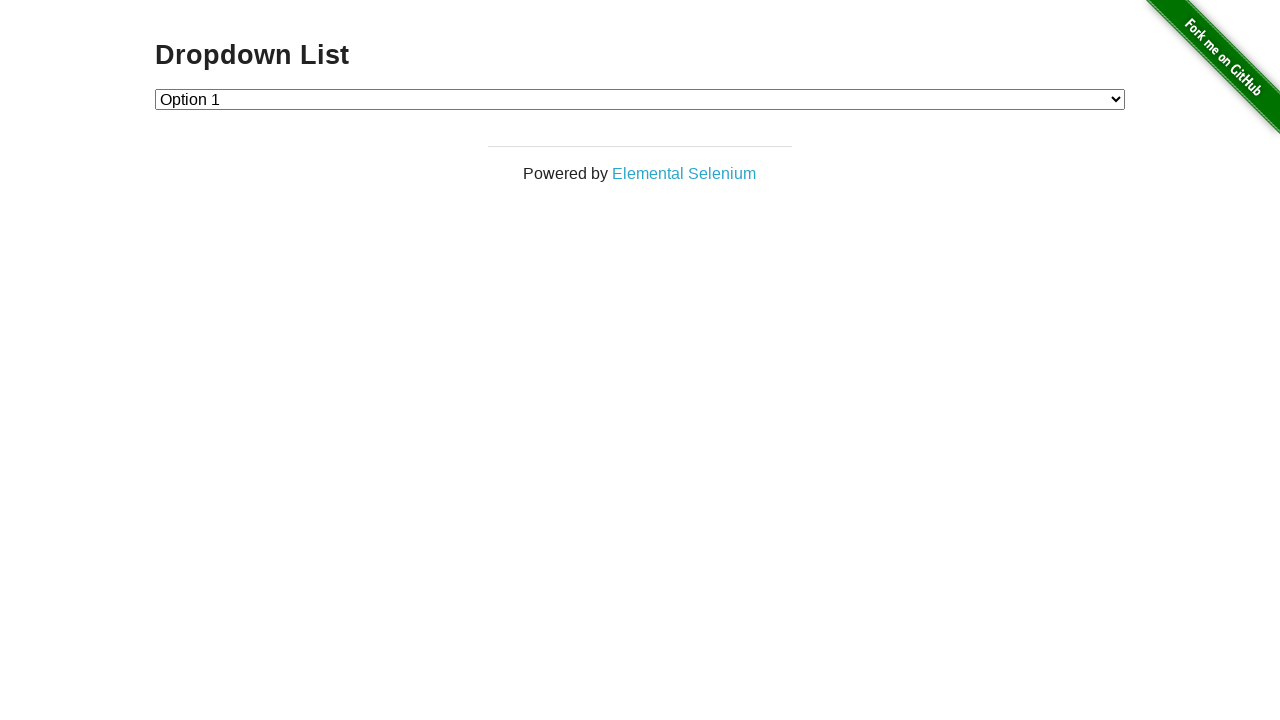